Tests alert dialog handling by clicking a button that triggers an alert and accepting it

Starting URL: https://testautomationpractice.blogspot.com/

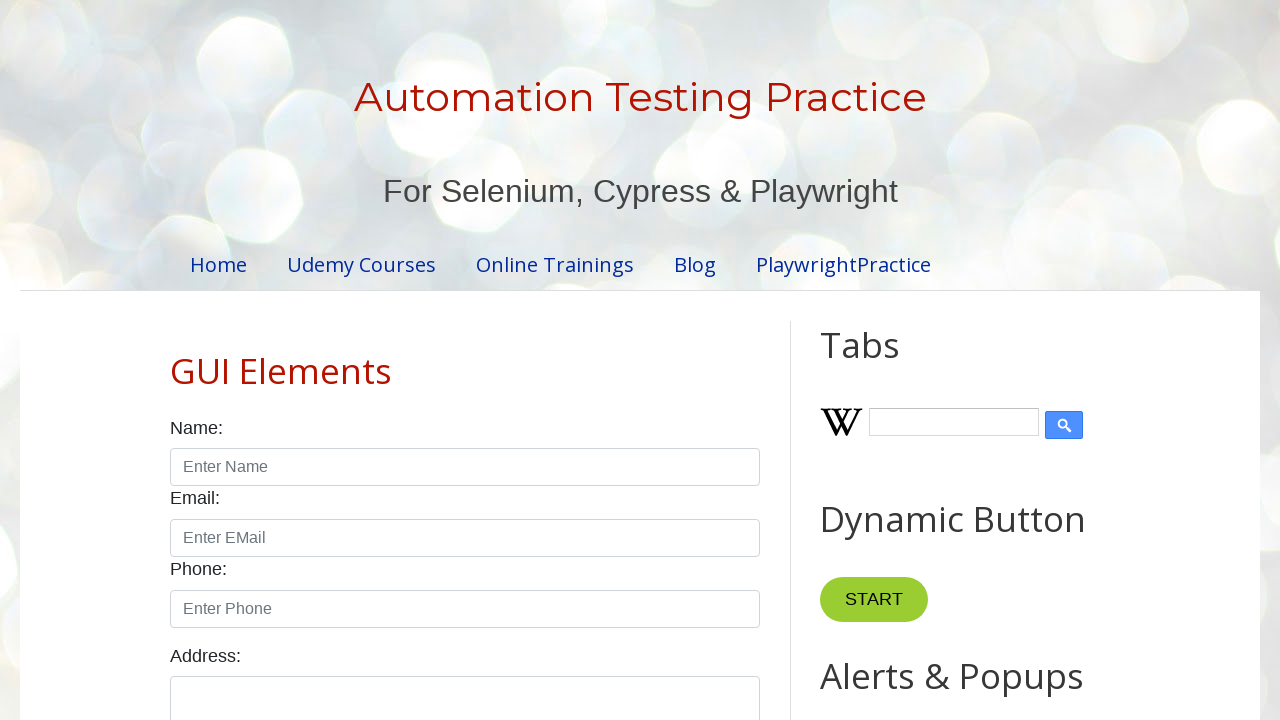

Accepted alert dialog
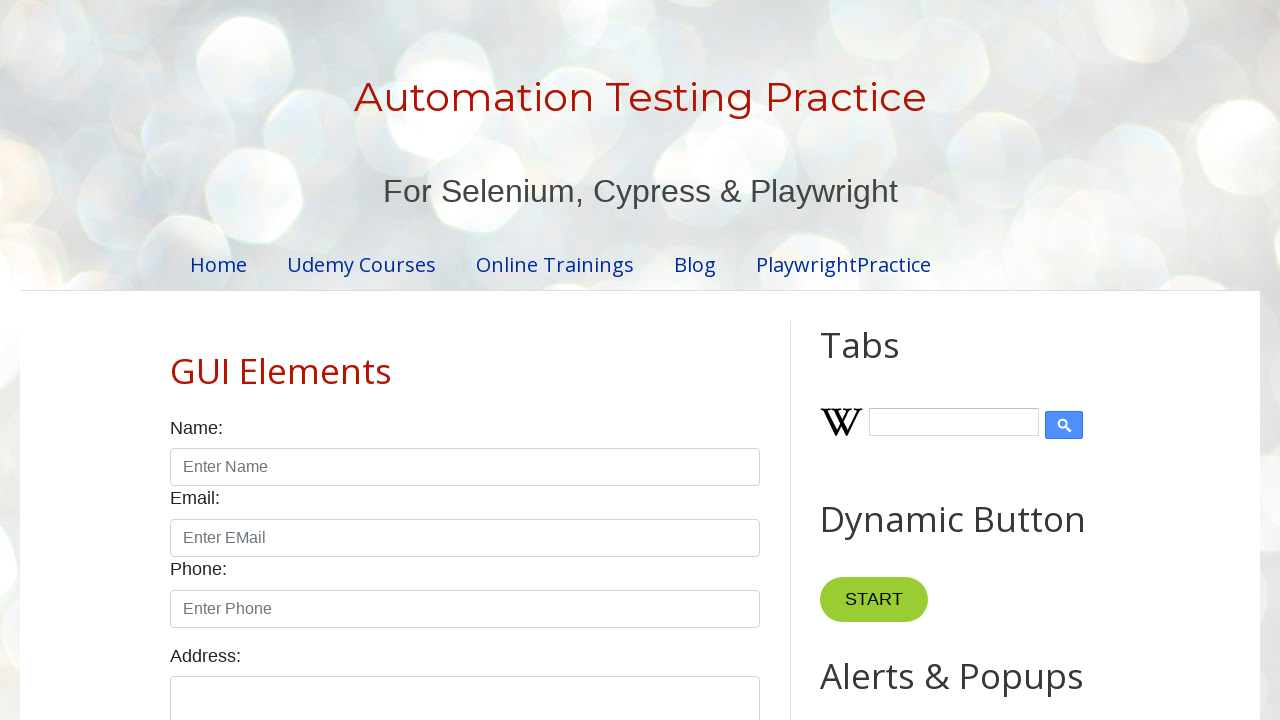

Clicked alert button to trigger dialog at (888, 361) on xpath=//button[@id='alertBtn']
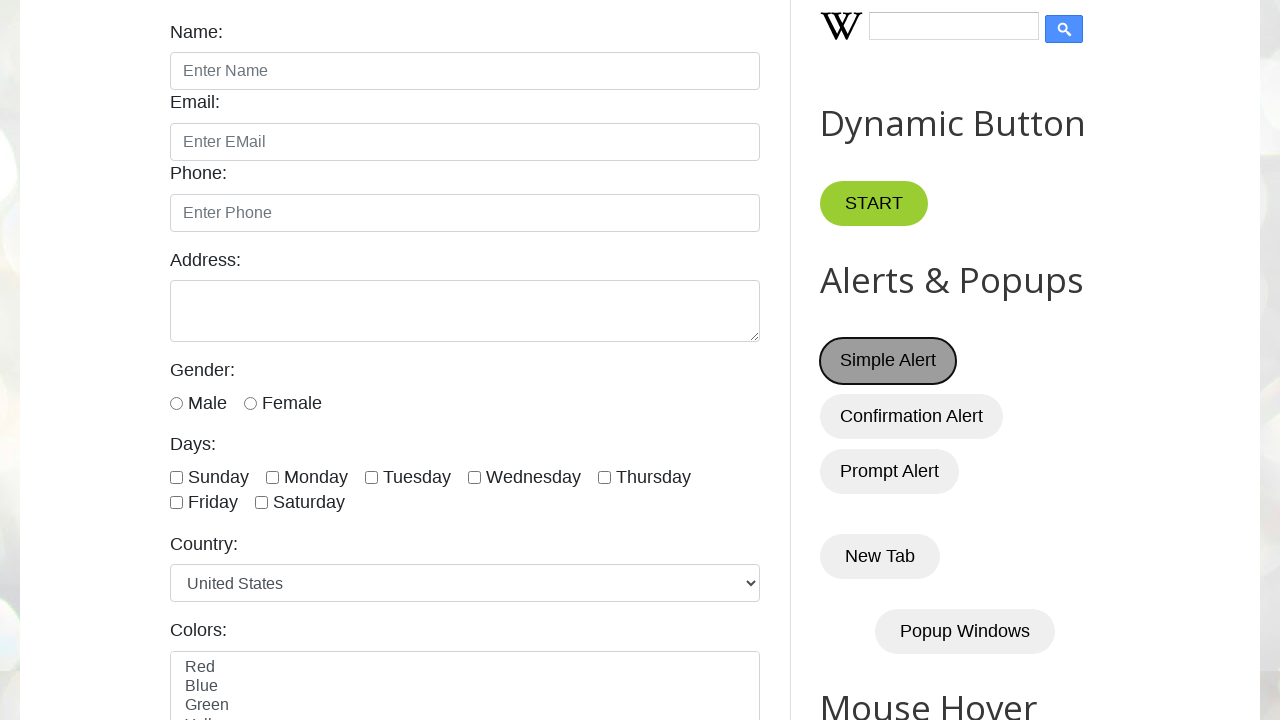

Waited for alert dialog to be handled
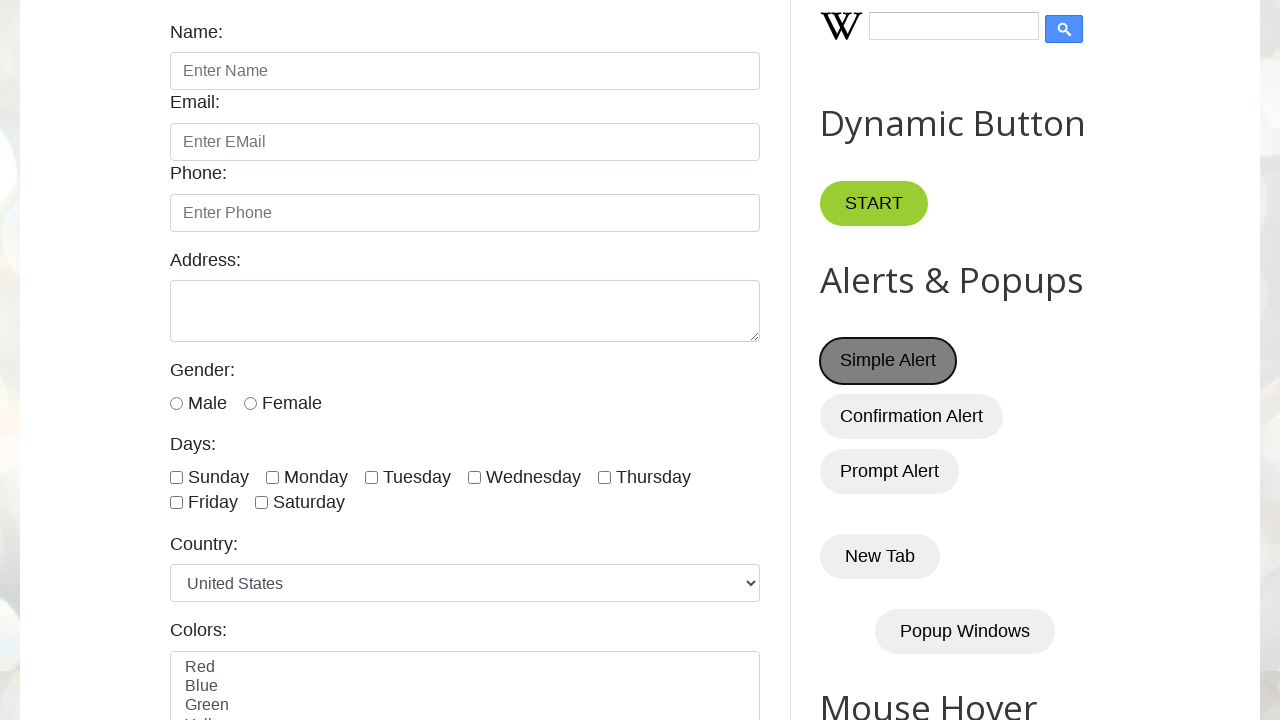

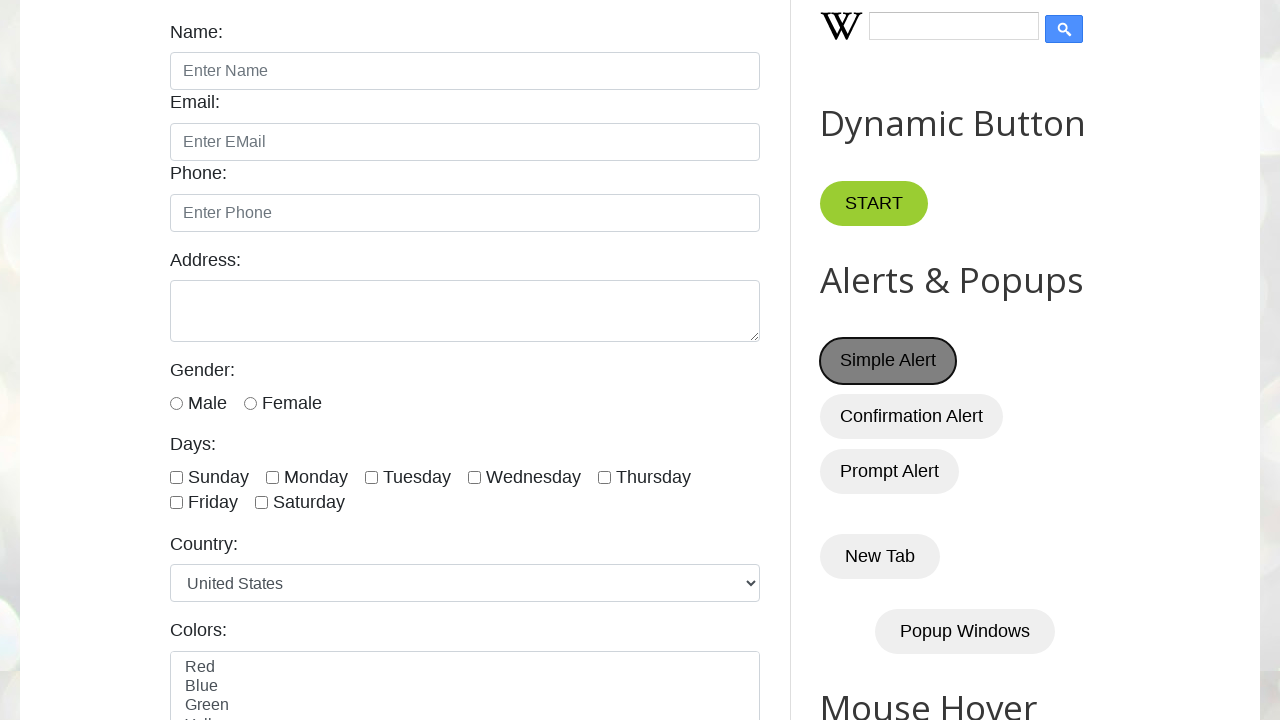